Tests the jQuery UI selectable feature by selecting multiple items through click-and-drag from Item 1 to Item 5

Starting URL: https://jqueryui.com/selectable/

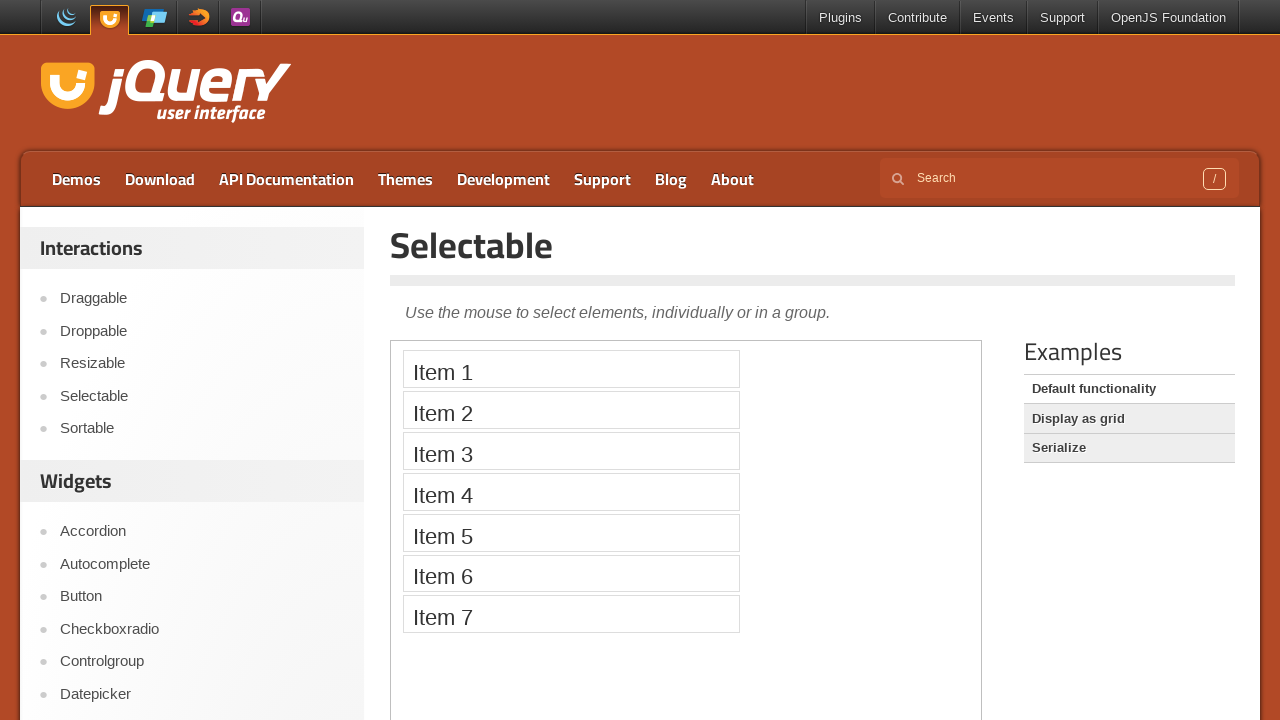

Waited for iframe body to load
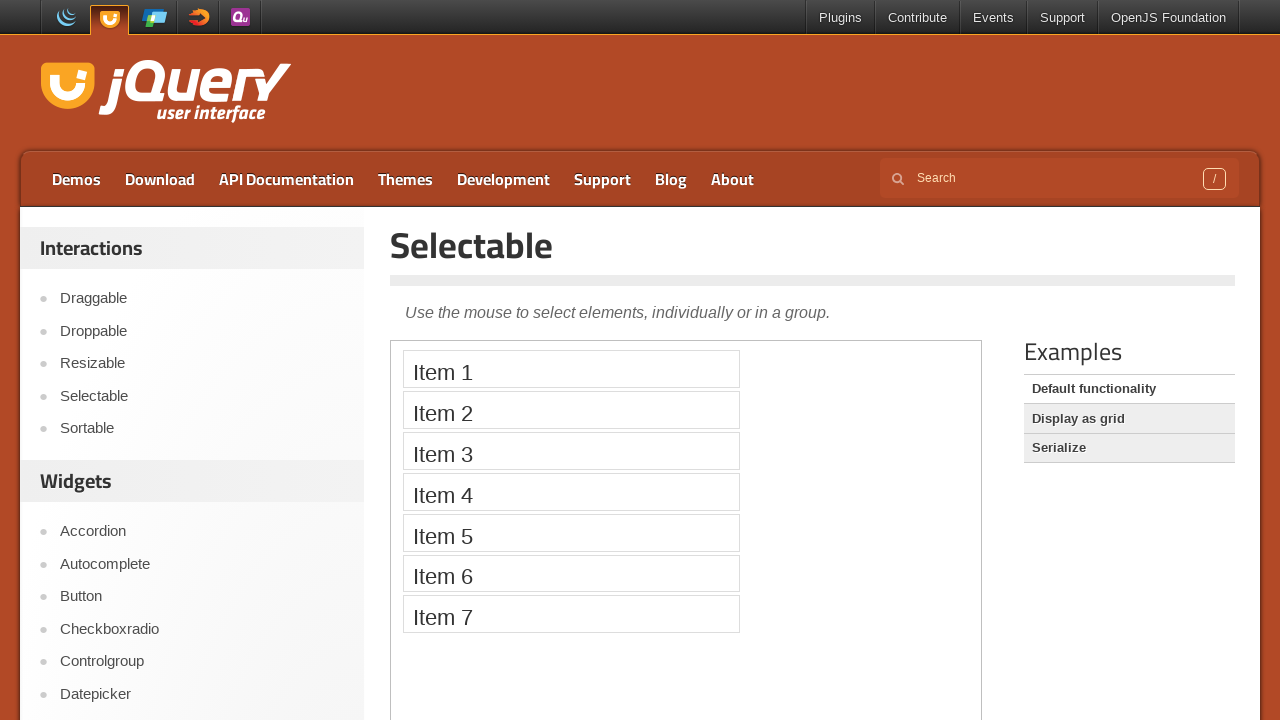

Located the selectable iframe
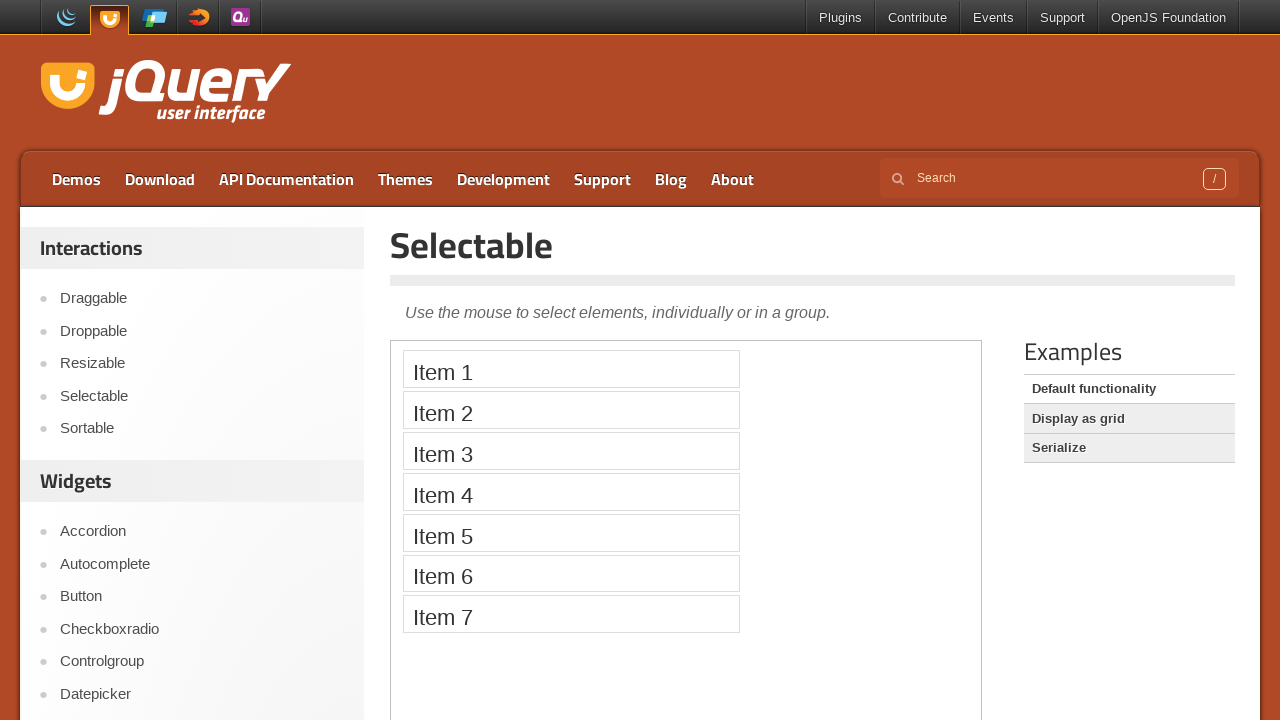

Located Item 1 in the selectable list
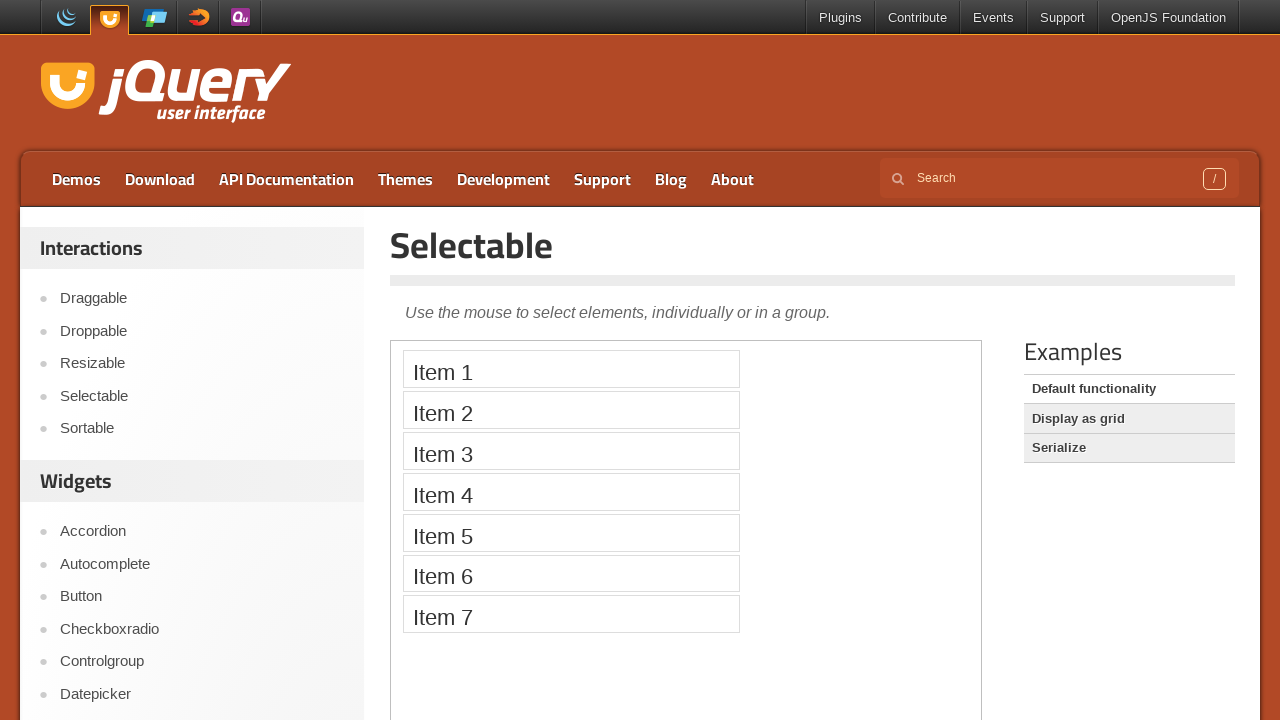

Located Item 5 in the selectable list
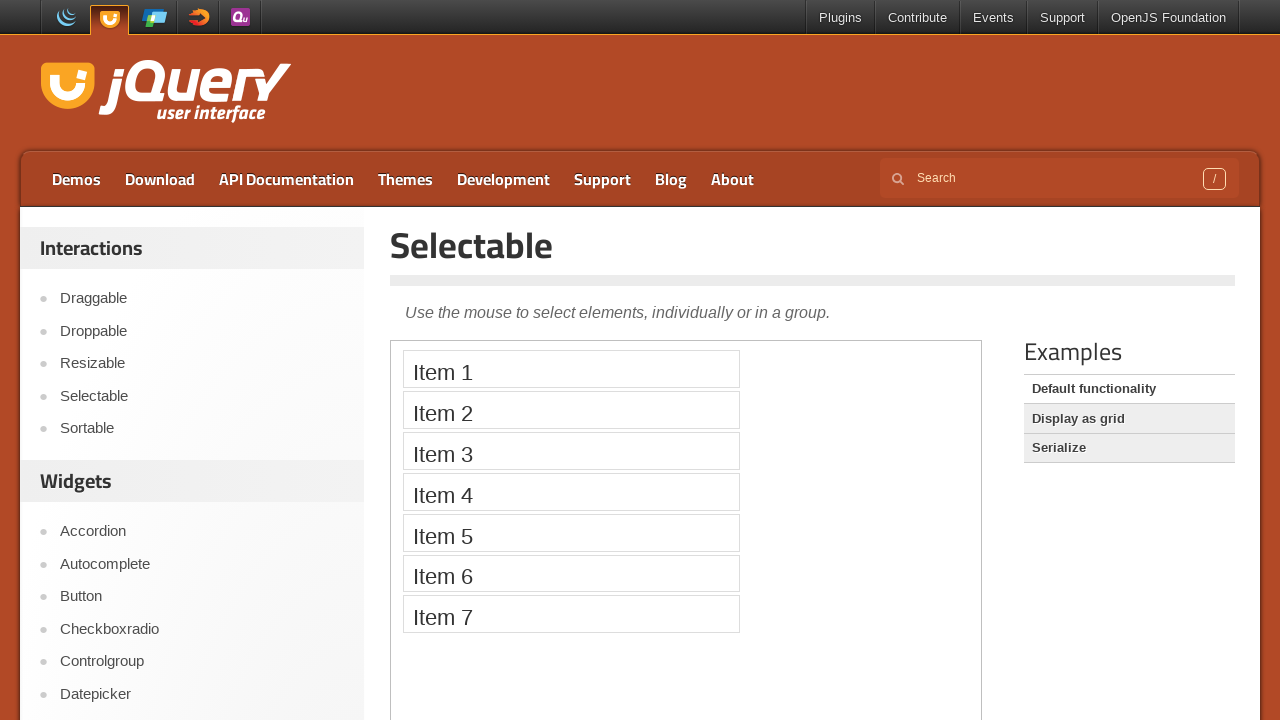

Hovered over Item 1 to start selection at (571, 369) on iframe >> nth=0 >> internal:control=enter-frame >> li:text('Item 1')
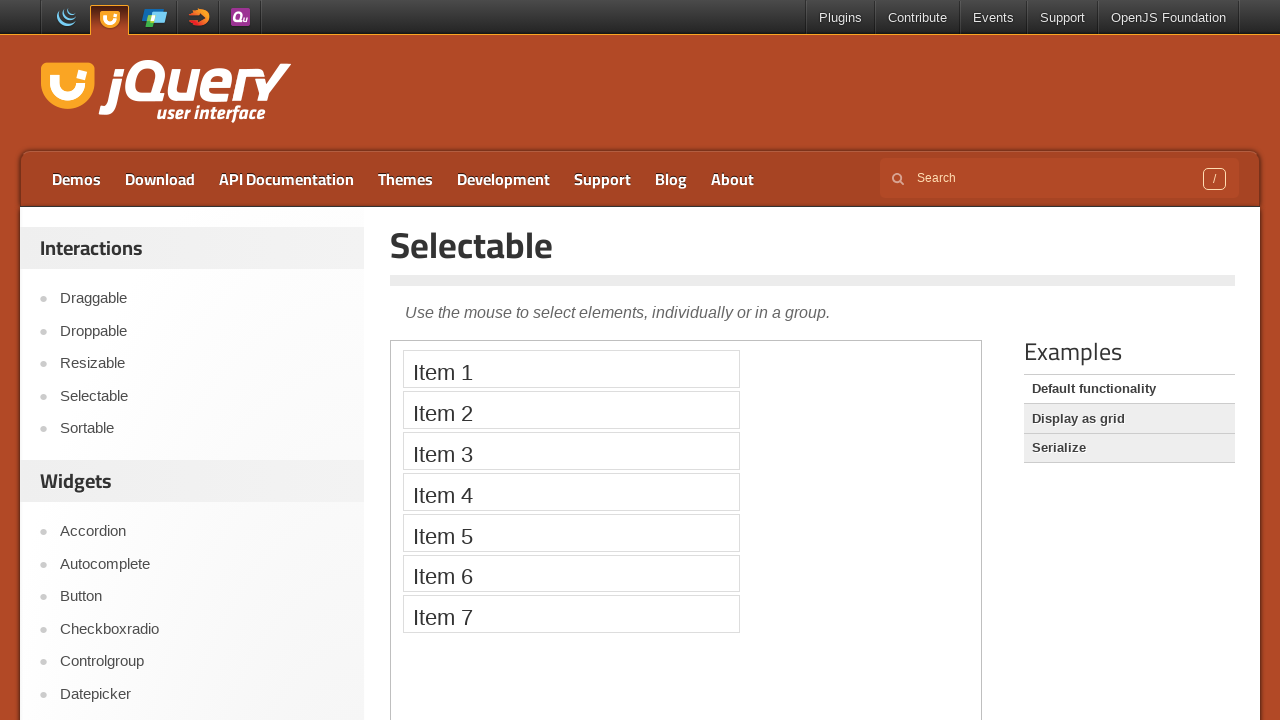

Pressed mouse button down at Item 1 at (571, 369)
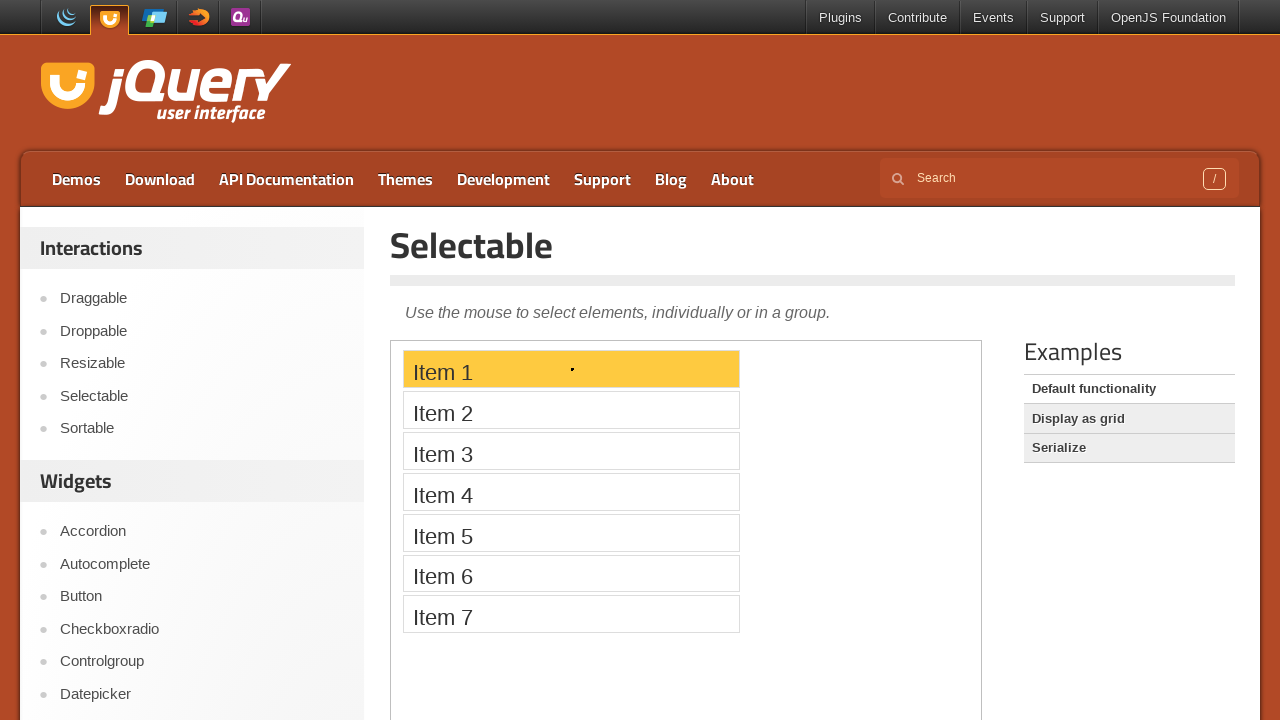

Dragged mouse to Item 5 at (571, 532) on iframe >> nth=0 >> internal:control=enter-frame >> li:text('Item 5')
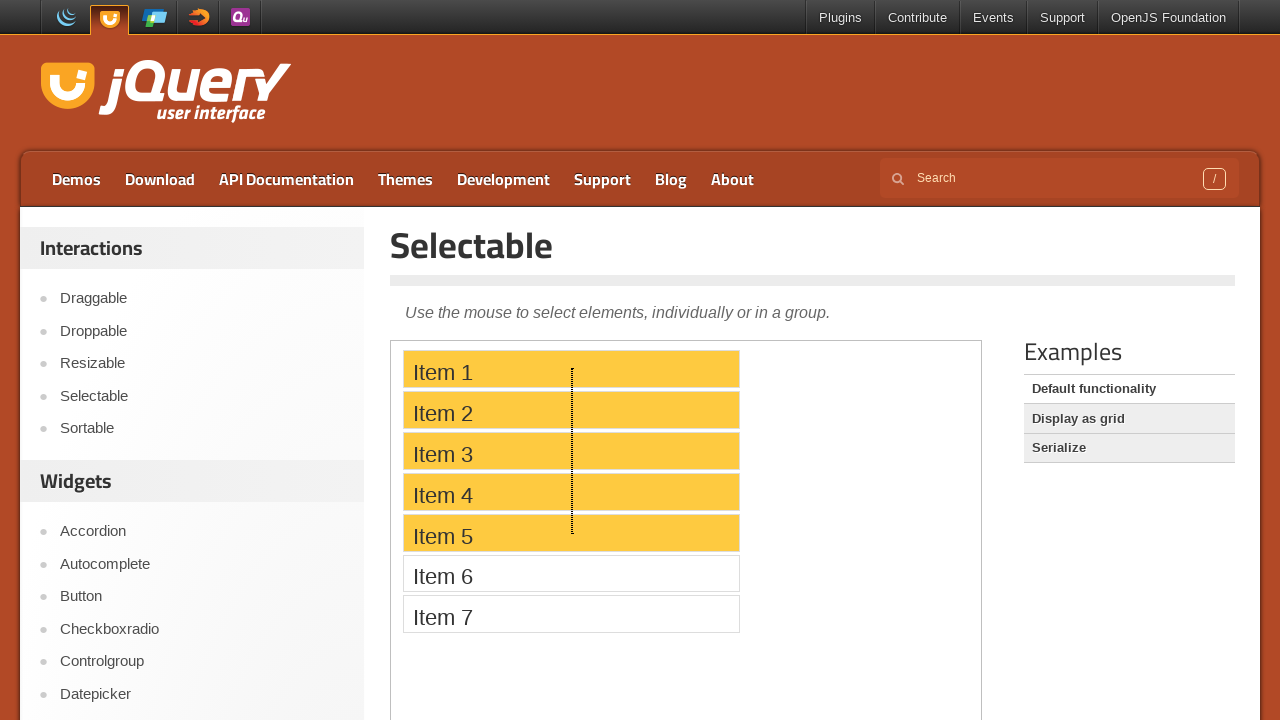

Released mouse button to complete drag-selection from Item 1 to Item 5 at (571, 532)
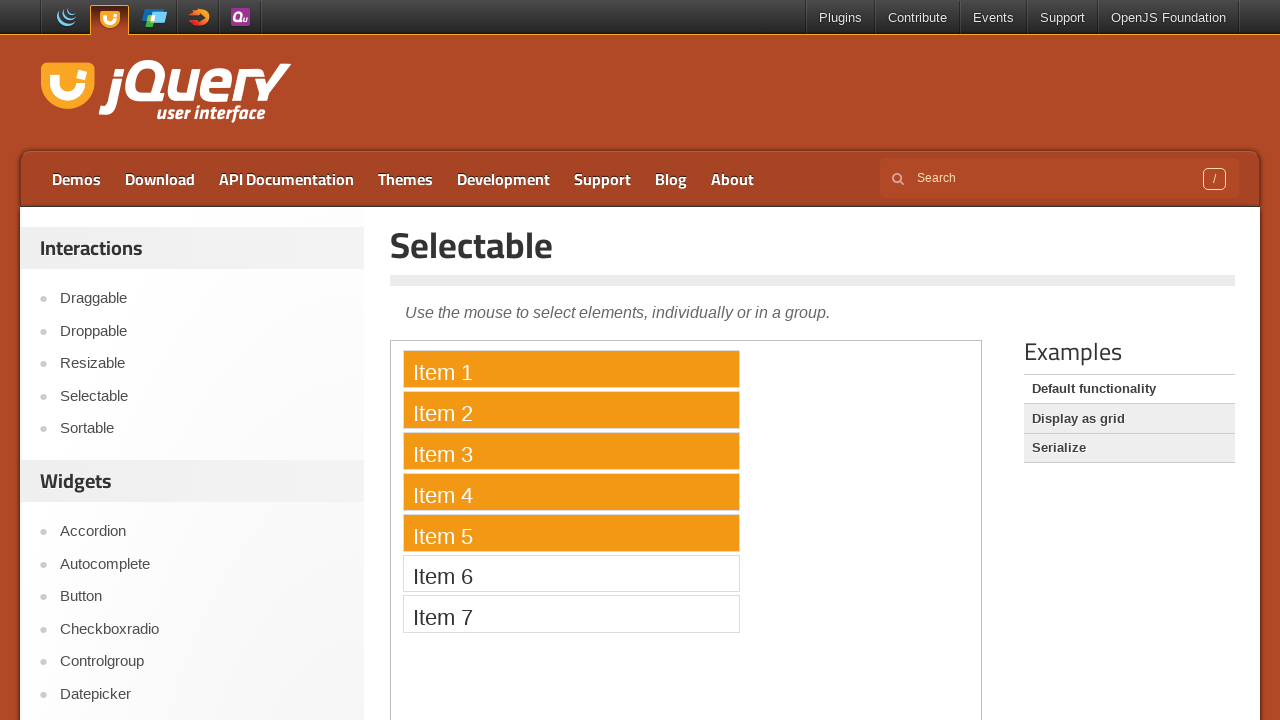

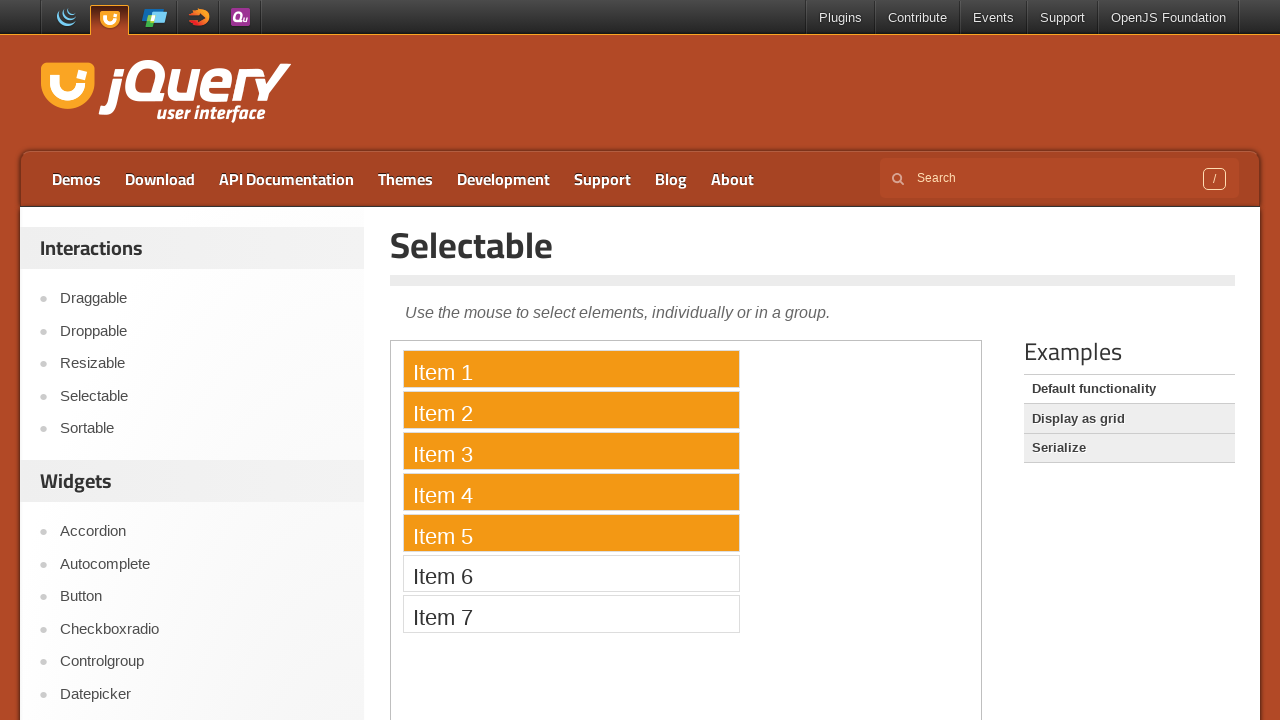